Tests navigation to the AMD video cards section on 3dnews.ru by clicking the AMD link and verifying that the page loads correctly with expected section titles and elements.

Starting URL: https://3dnews.ru/video/roundup

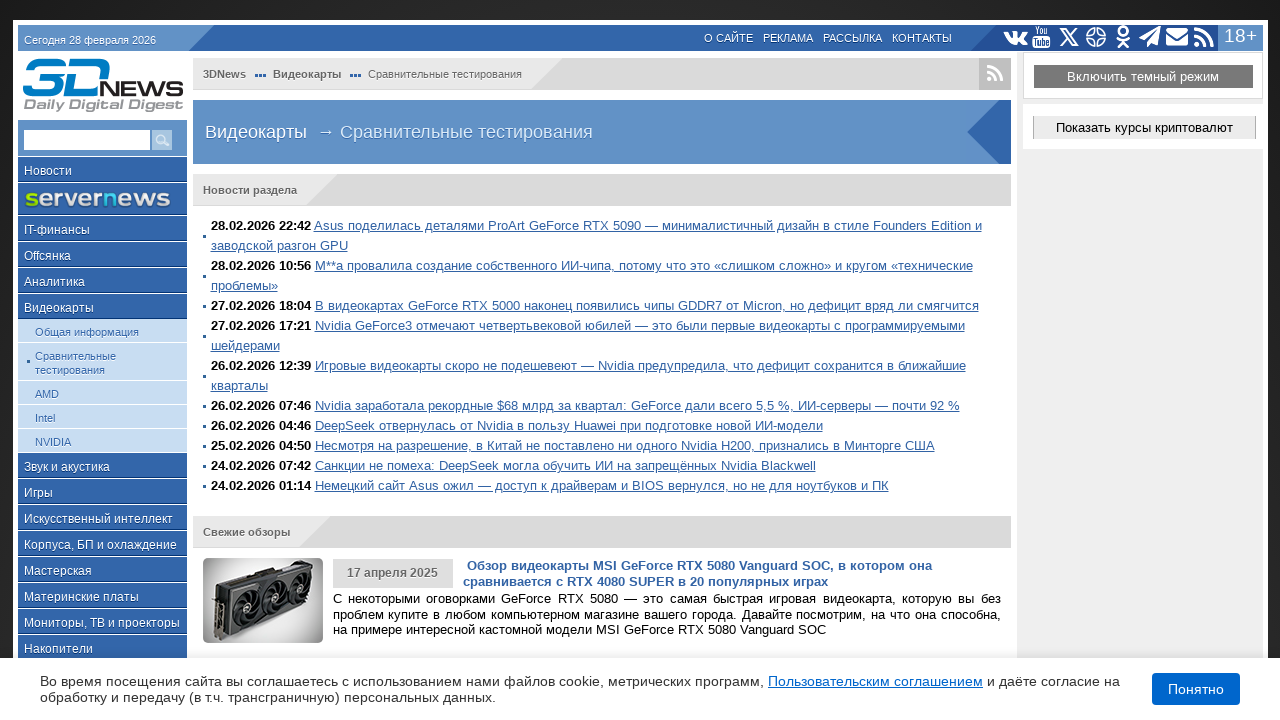

Clicked on AMD link at (102, 393) on a:has-text('AMD')
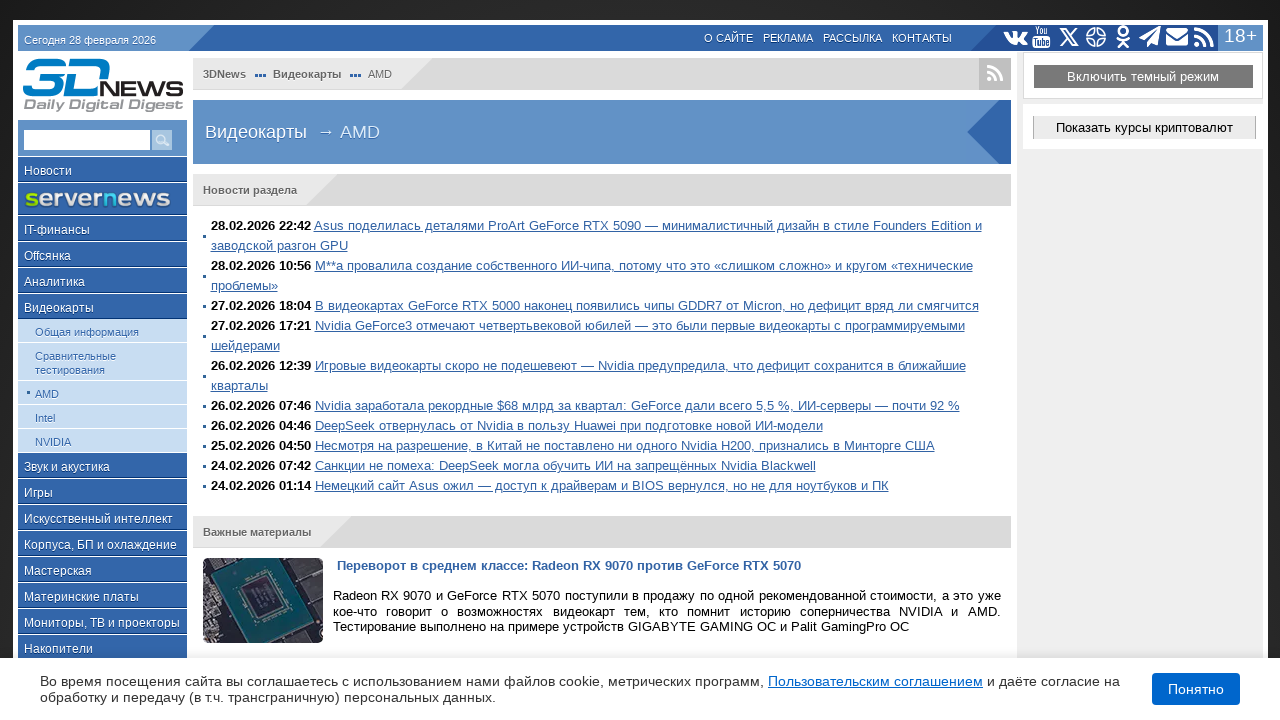

Section title element appeared
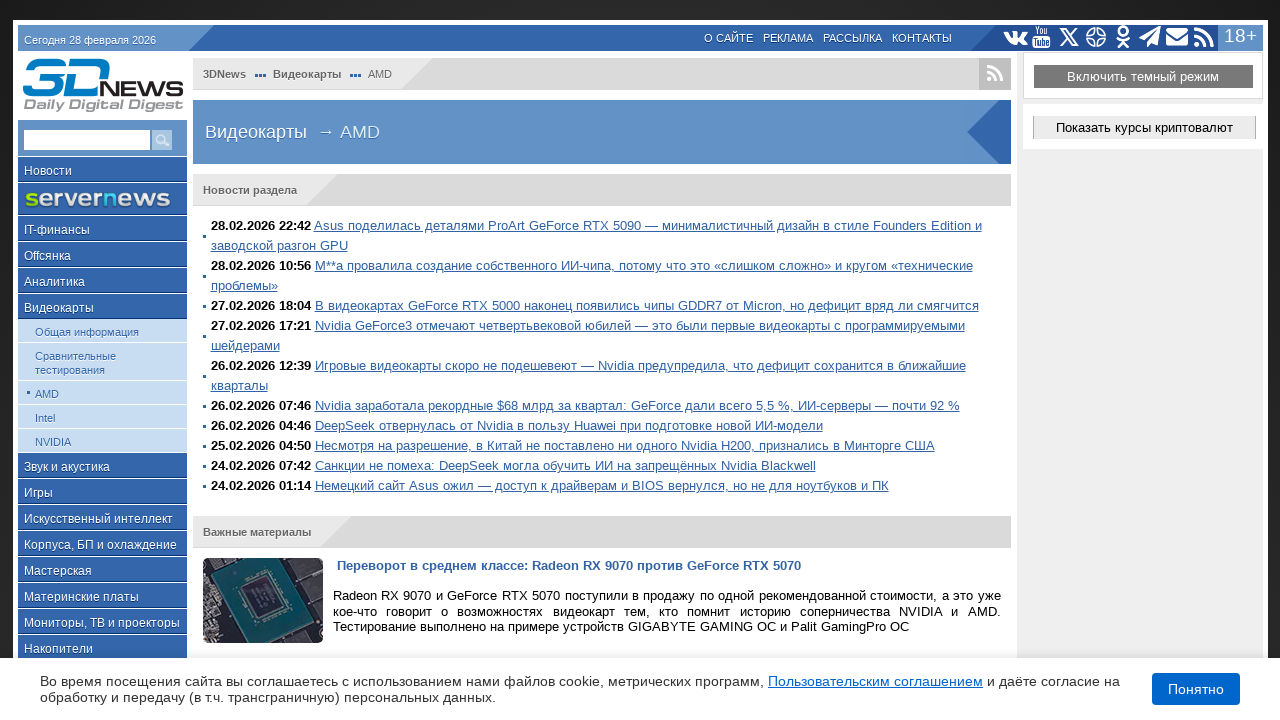

Verified page title contains 'AMD'
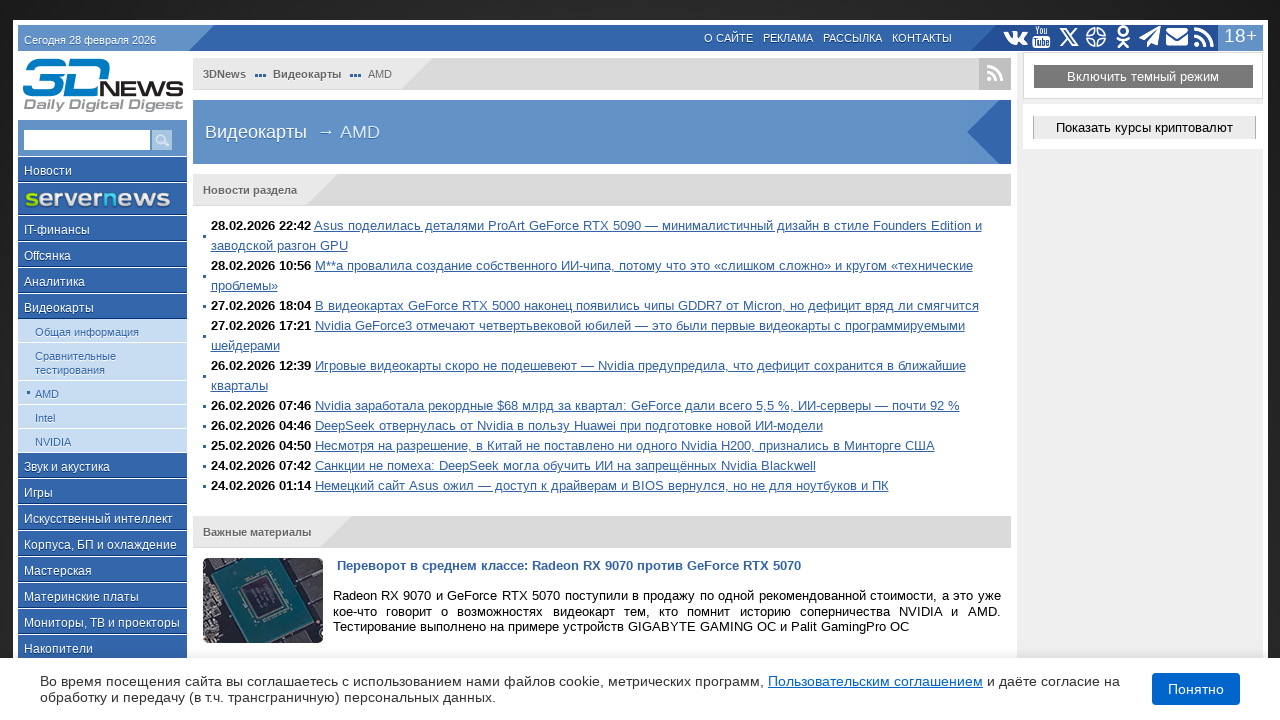

Breadcrumbs element is present
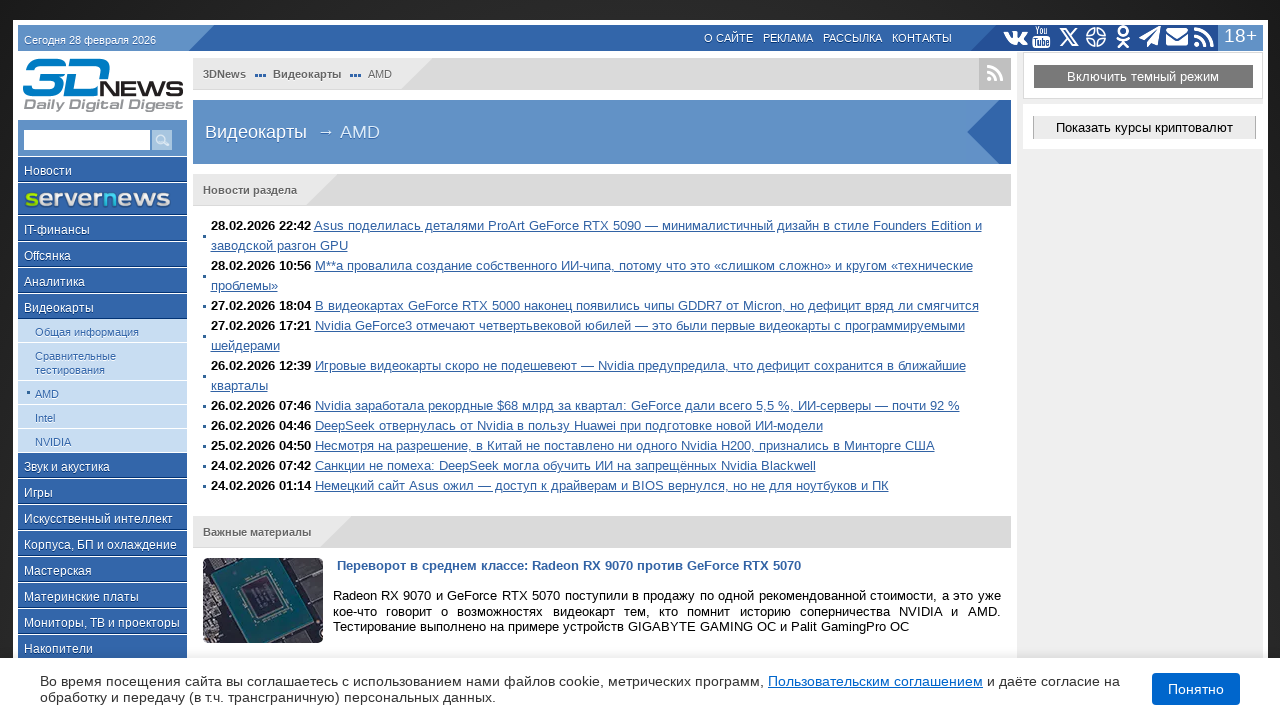

RSS icon is present
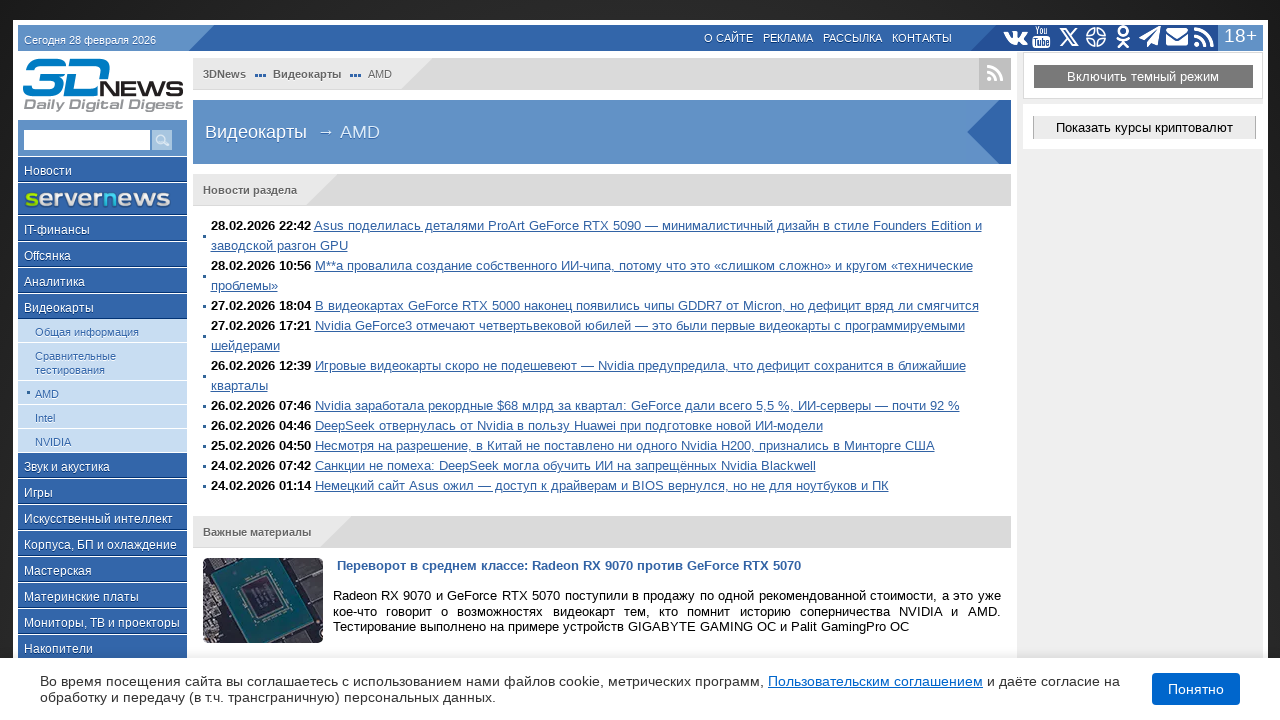

Verified section title contains 'AMD'
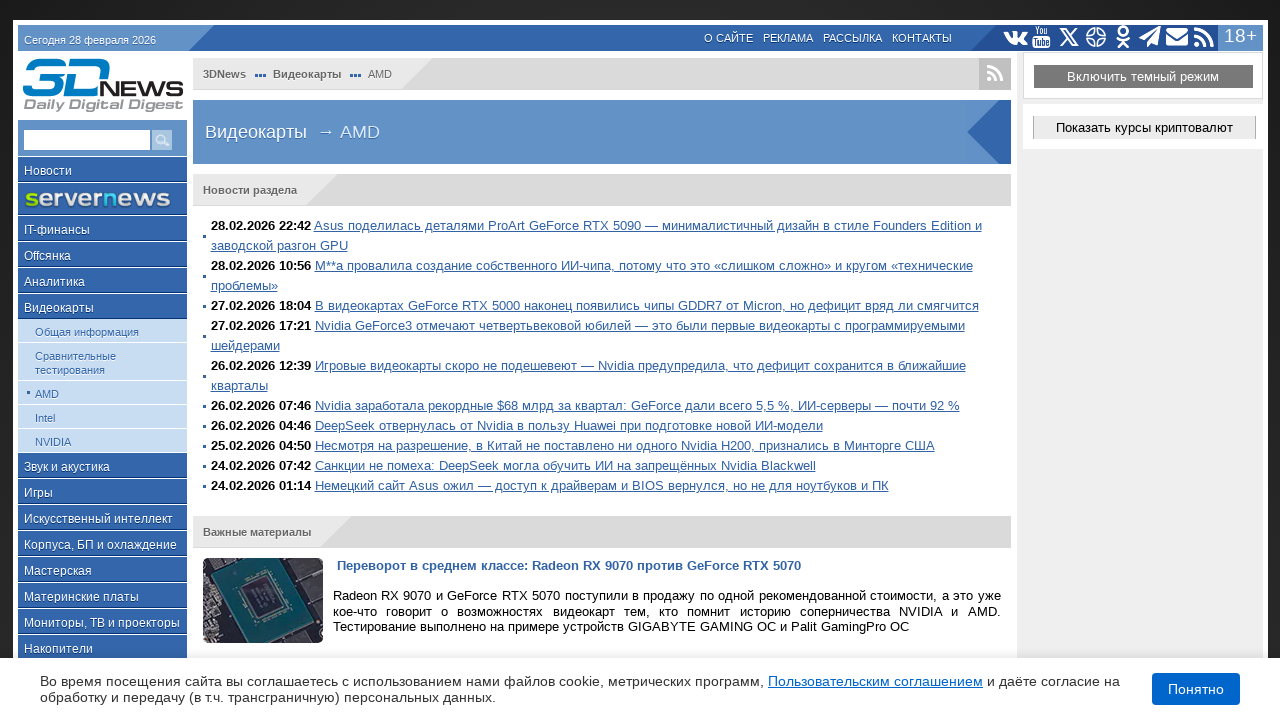

News section header appeared
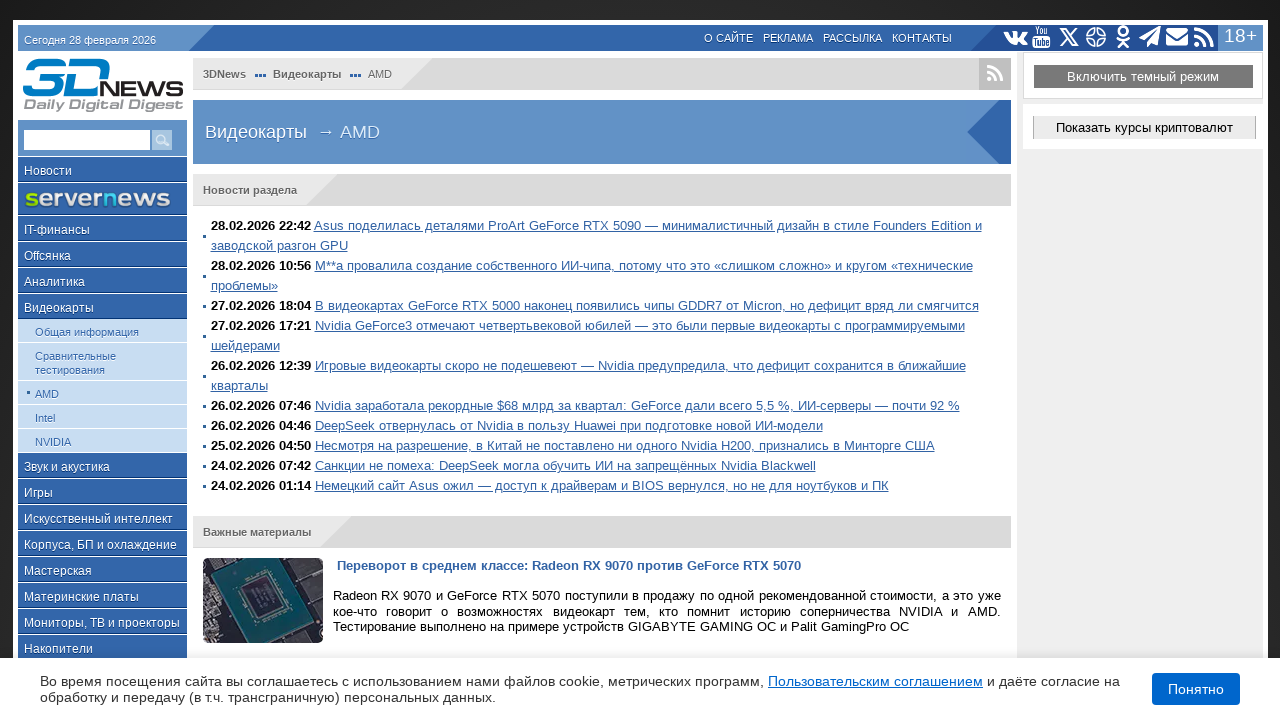

Section news header element is present
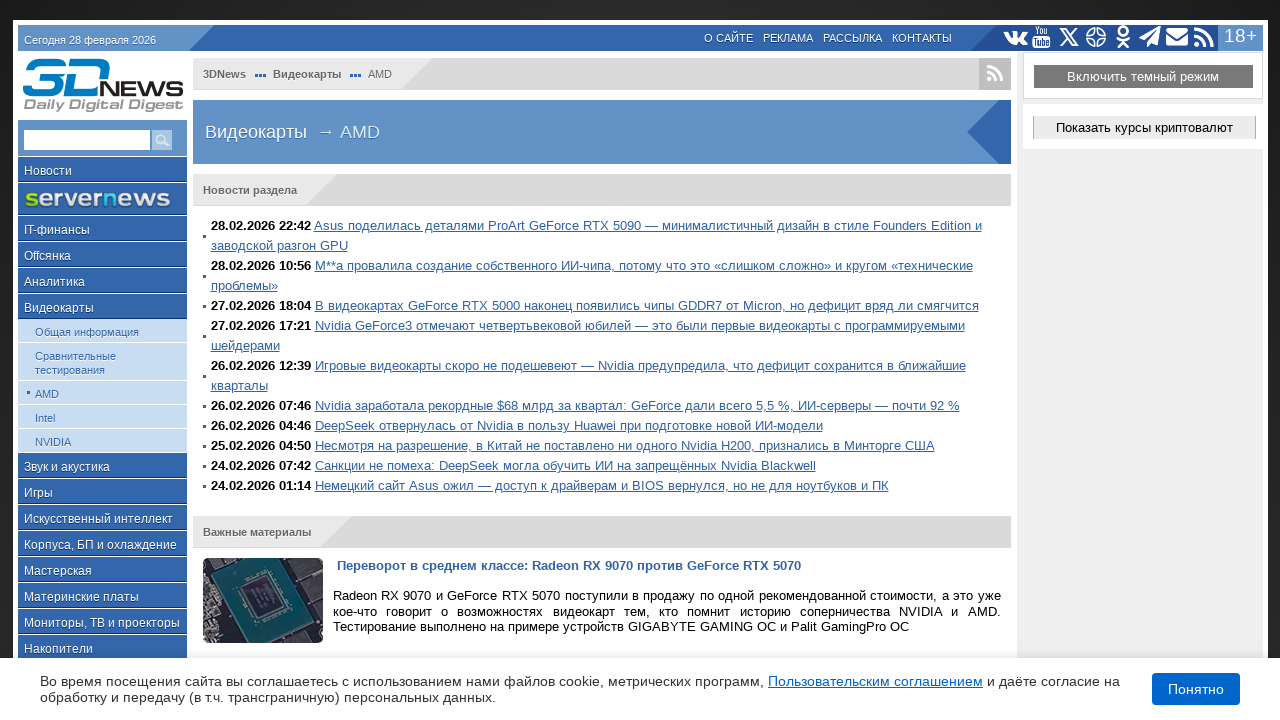

Important materials section exists
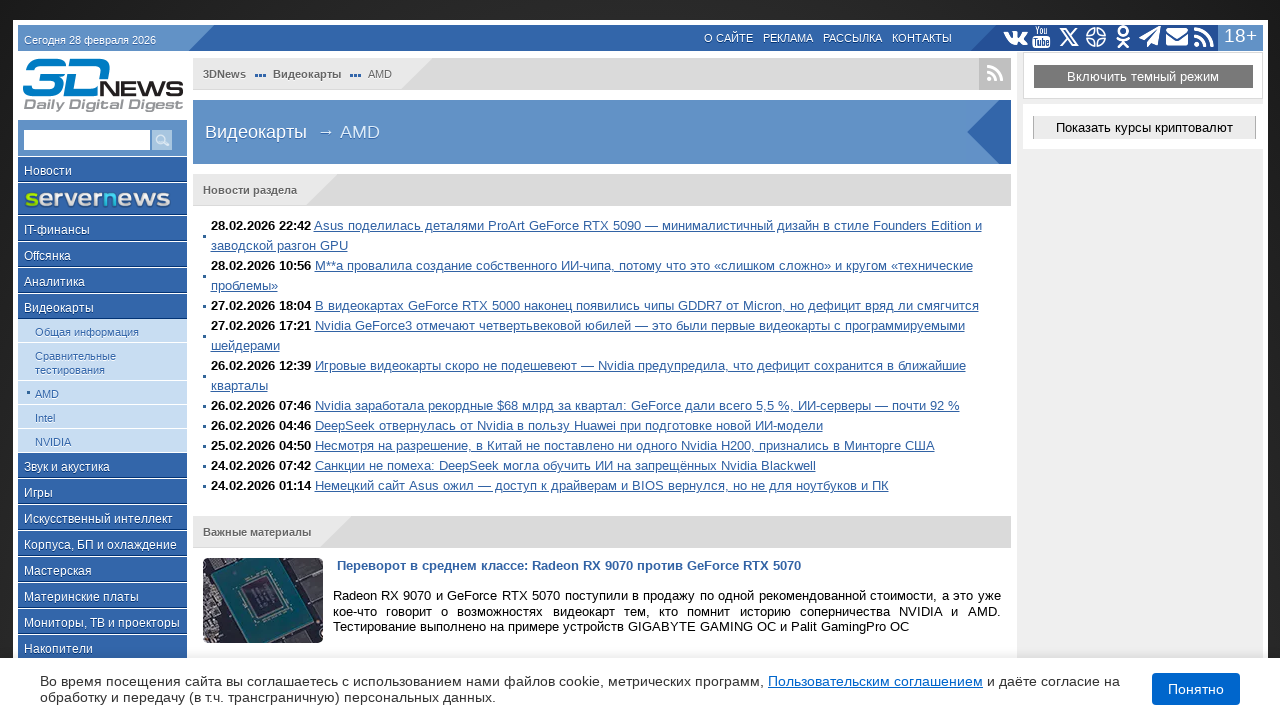

Section list with AMD header is present
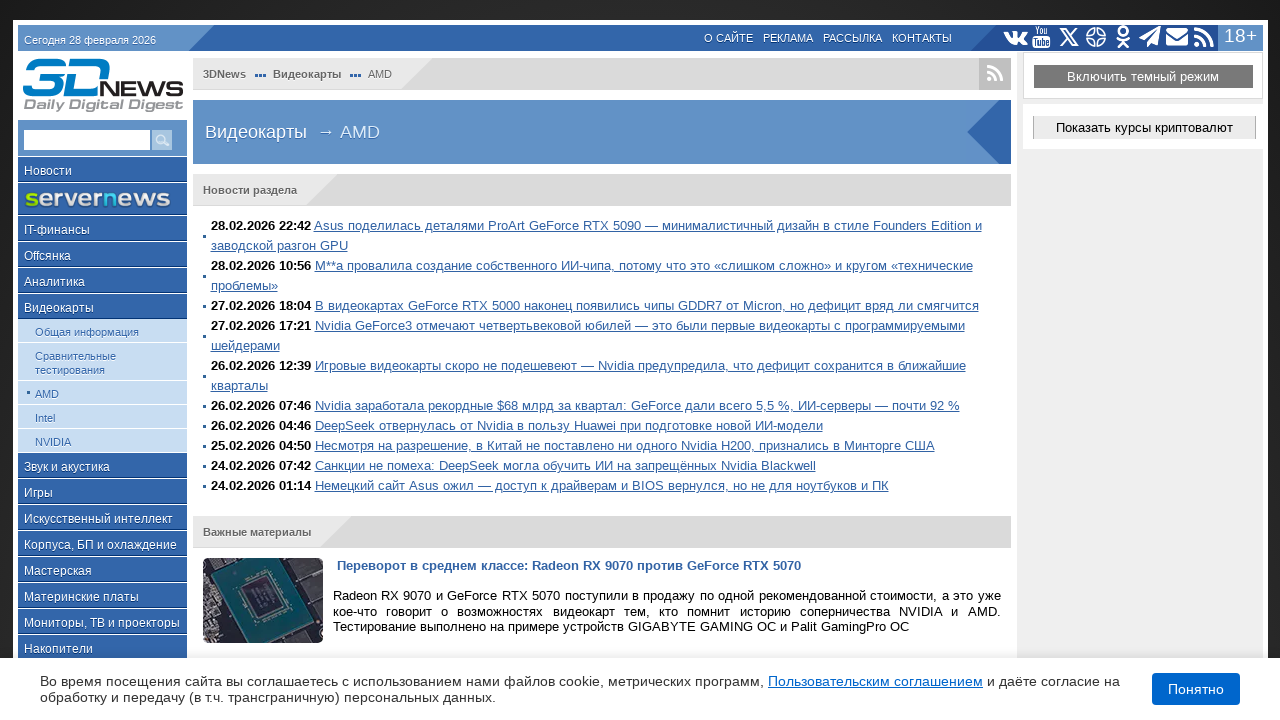

Archive section link is present
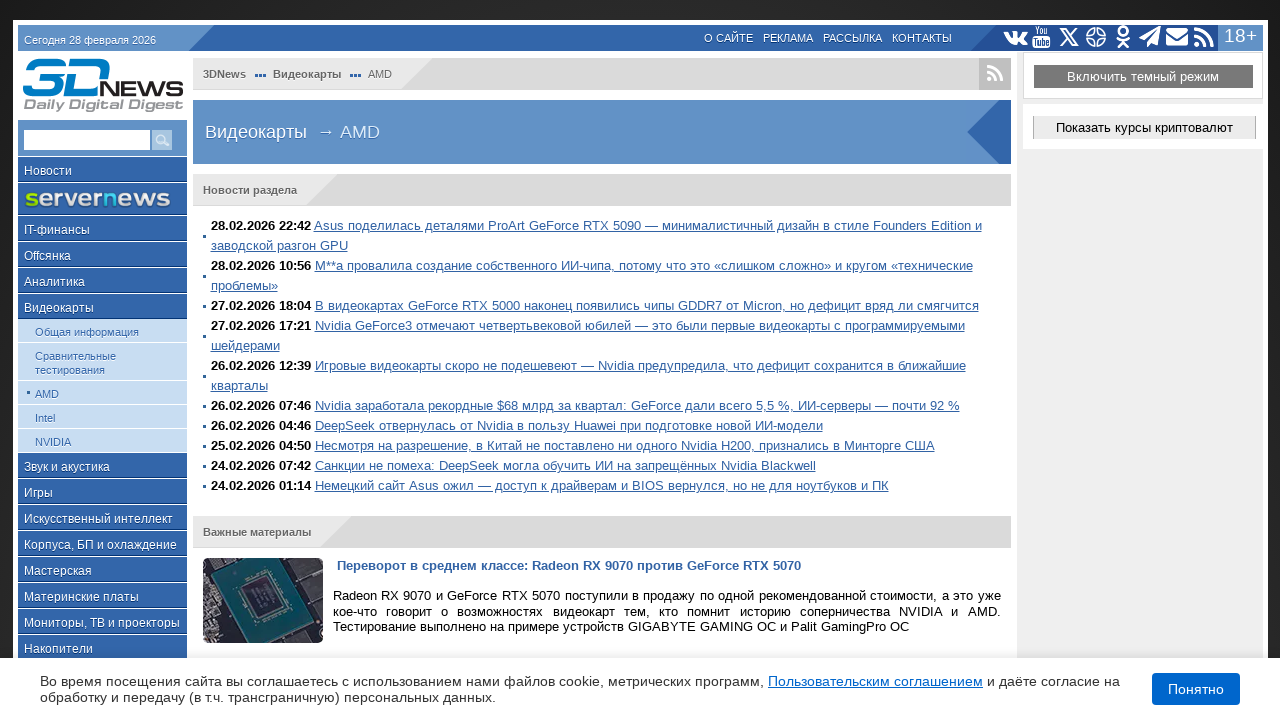

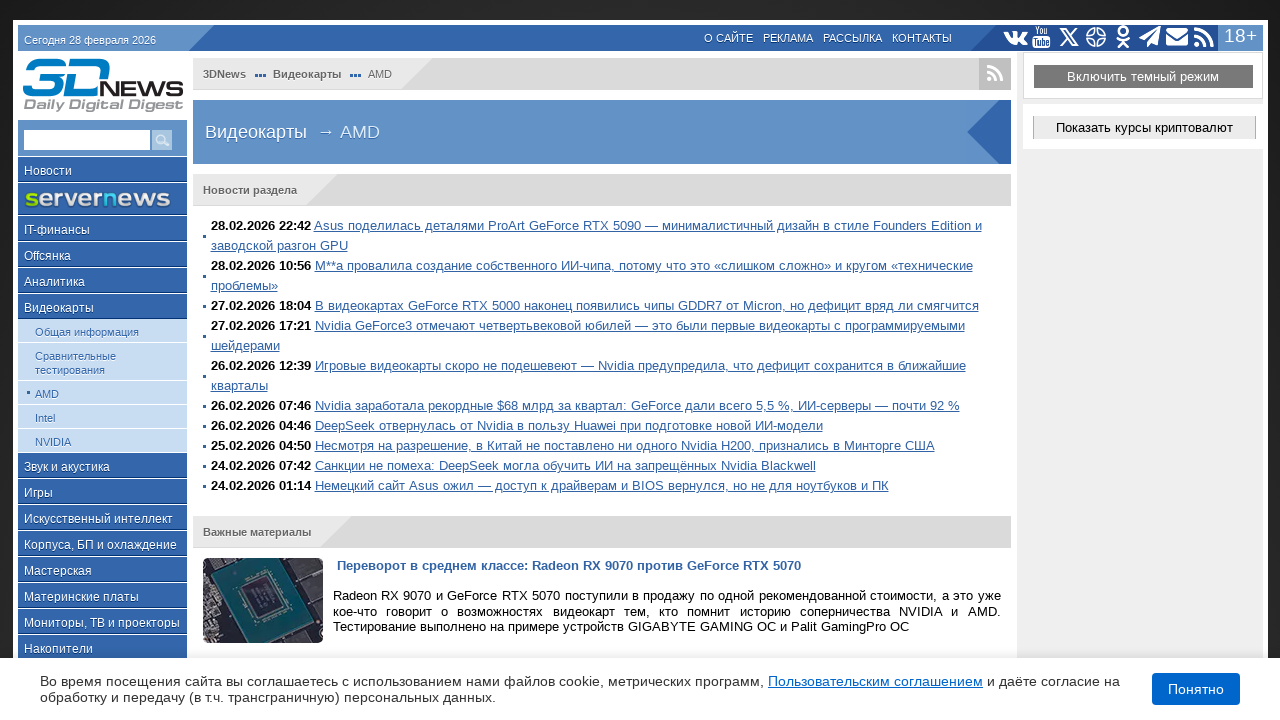